Navigates to Interactions page, clicks button by ID, and verifies Button success text appears

Starting URL: https://ultimateqa.com/automation/

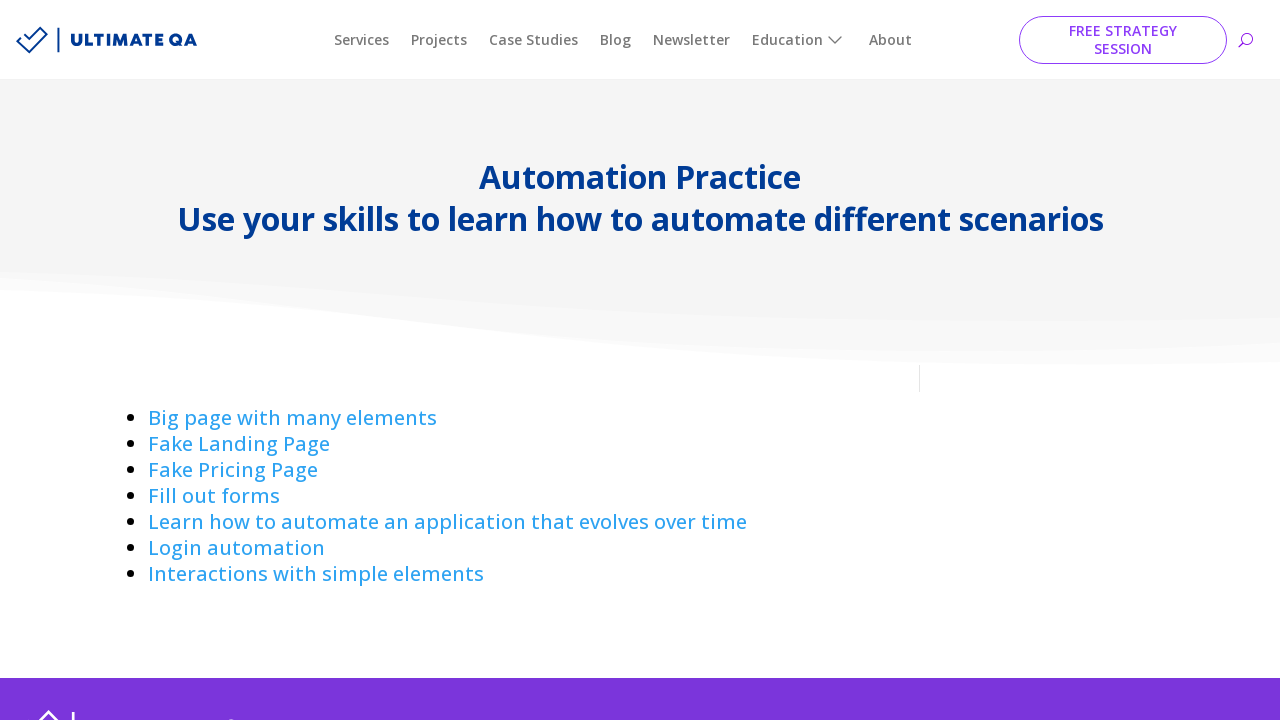

Clicked on Interactions link to navigate to Interactions page at (316, 574) on a:has-text('Interactions ')
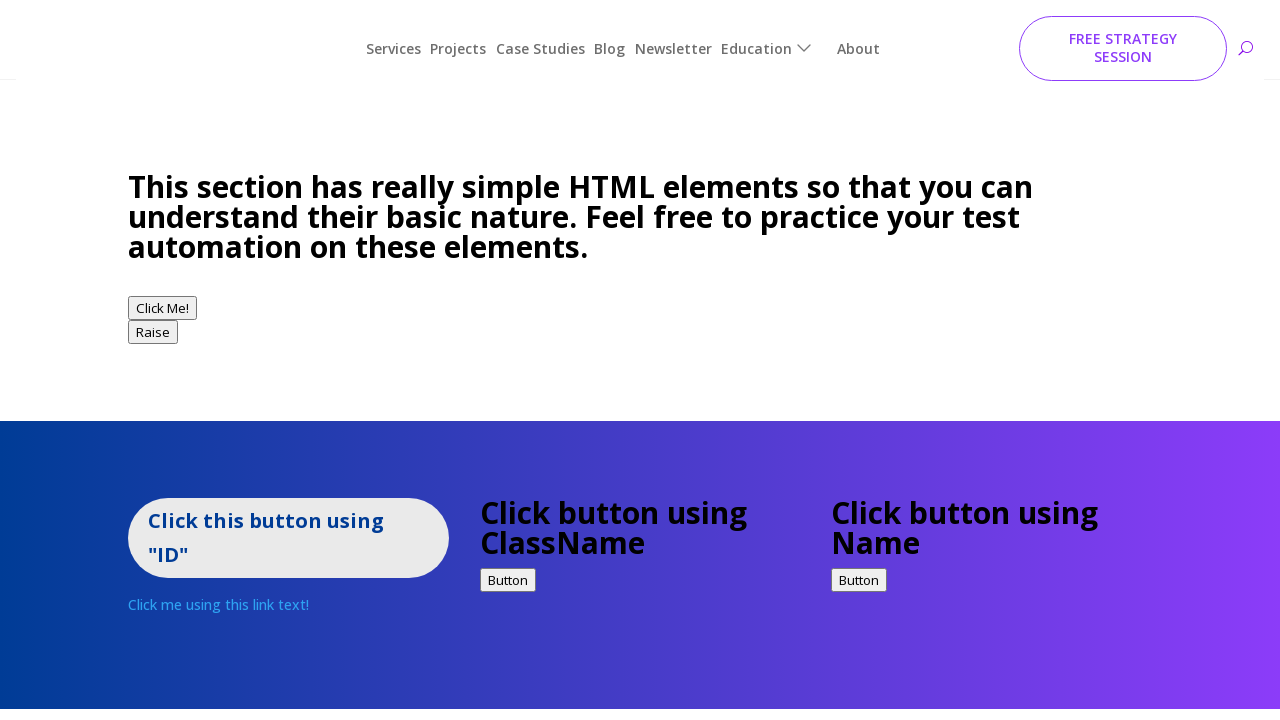

Clicked button with ID 'idExample' at (288, 522) on #idExample
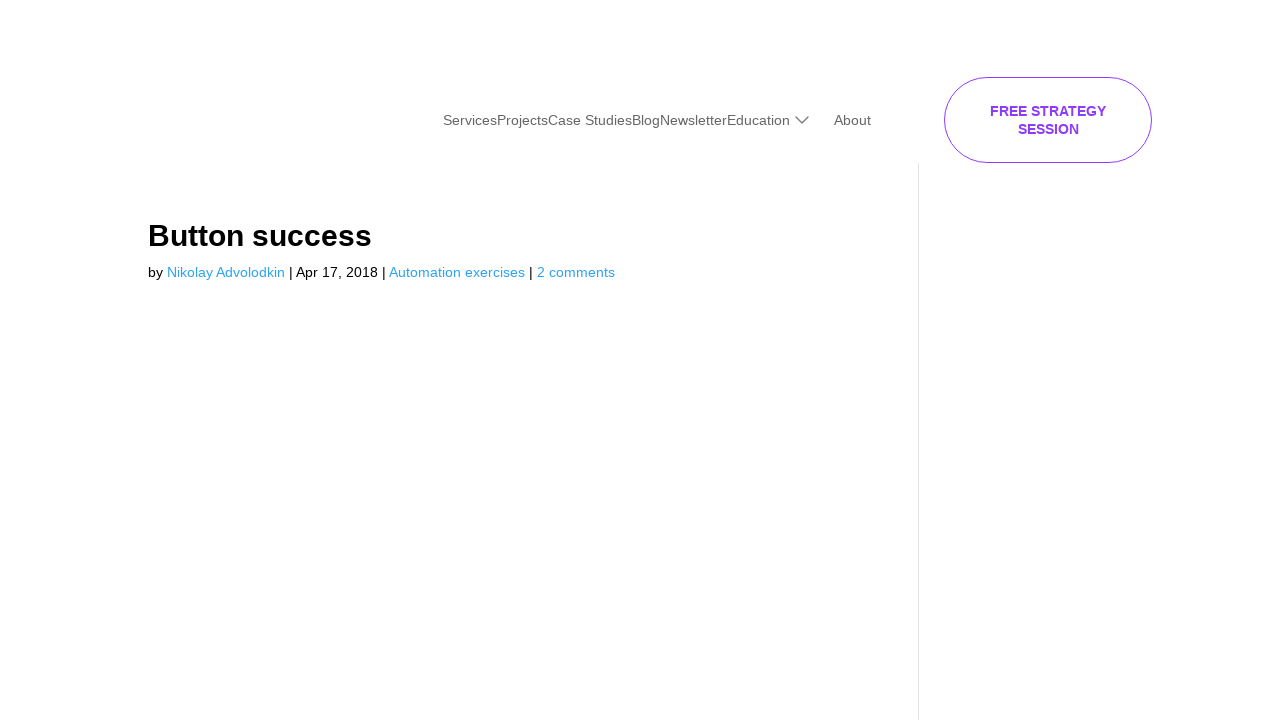

Verified 'Button success' text appeared in h1 element
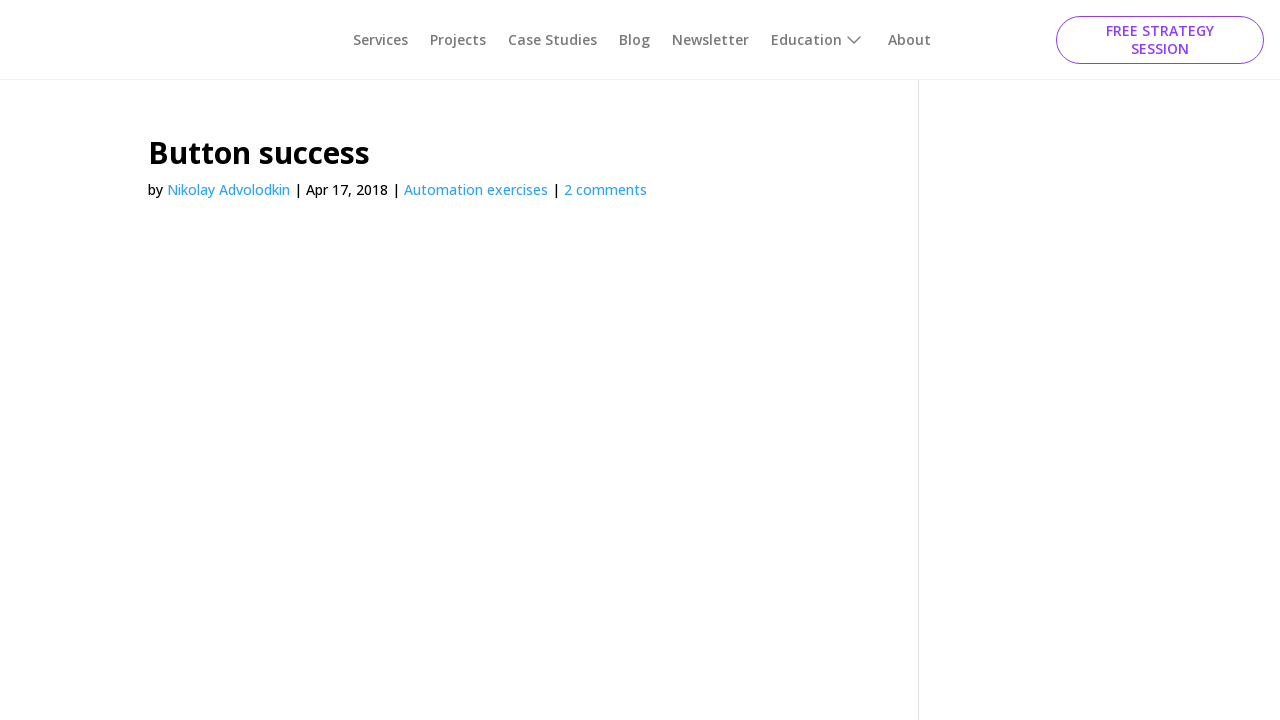

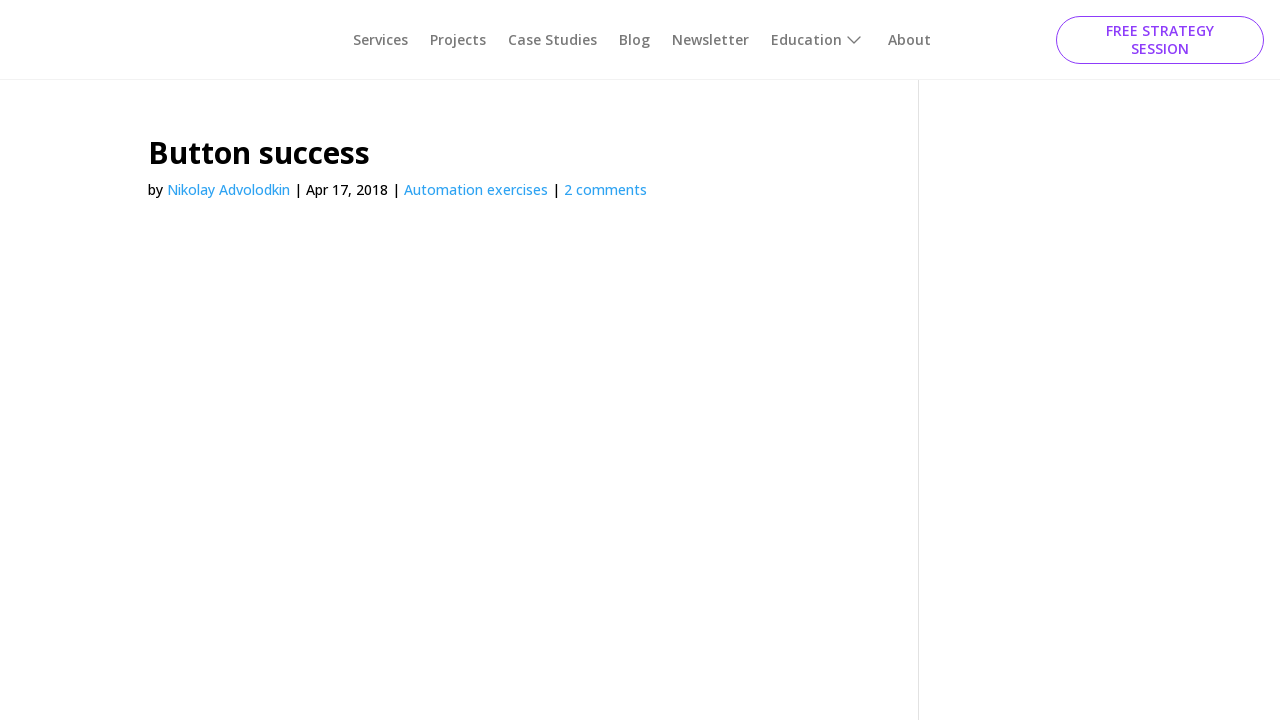